Navigates to the SpiceJet airline website homepage and waits for the page to load

Starting URL: https://www.spicejet.com/

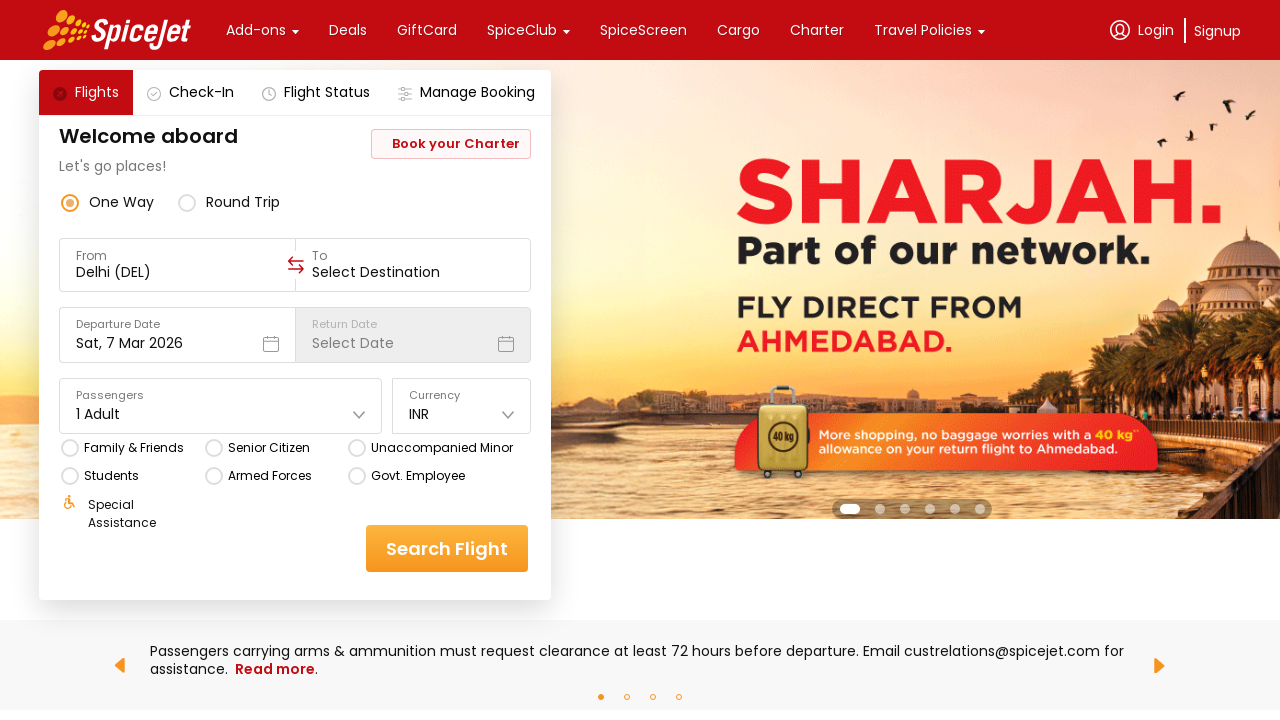

Navigated to SpiceJet airline website homepage
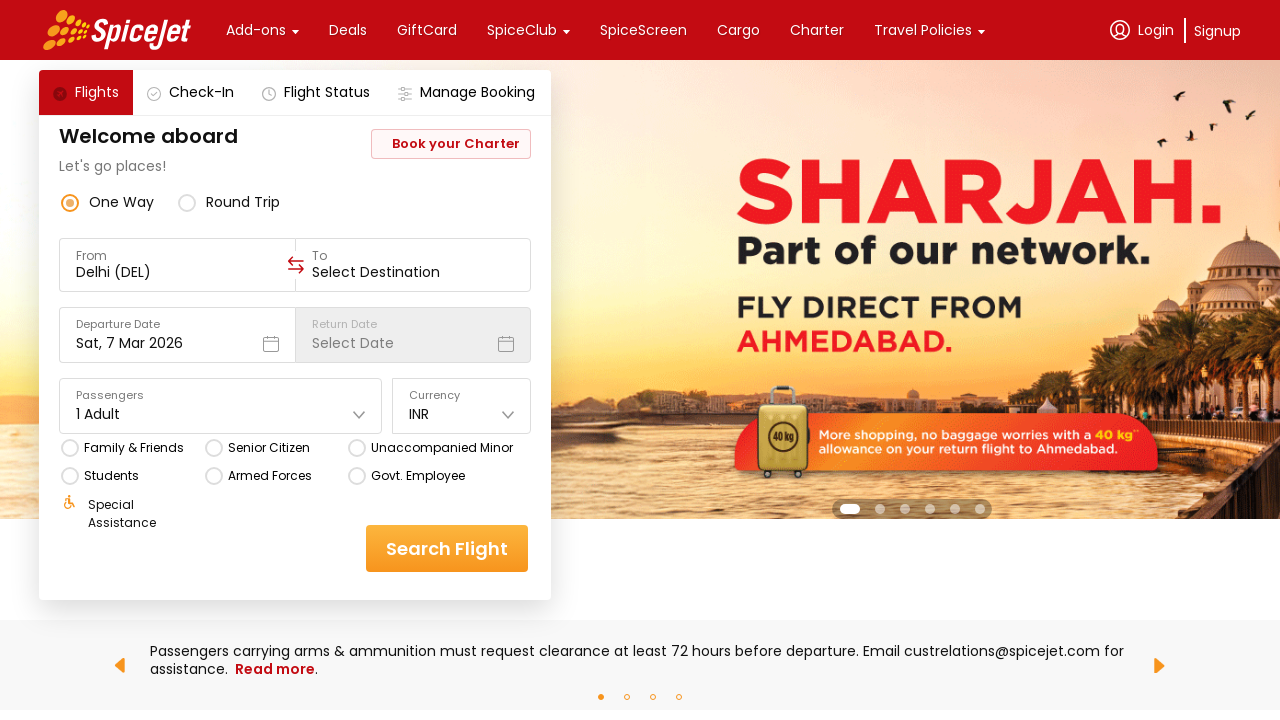

Page DOM content loaded completely
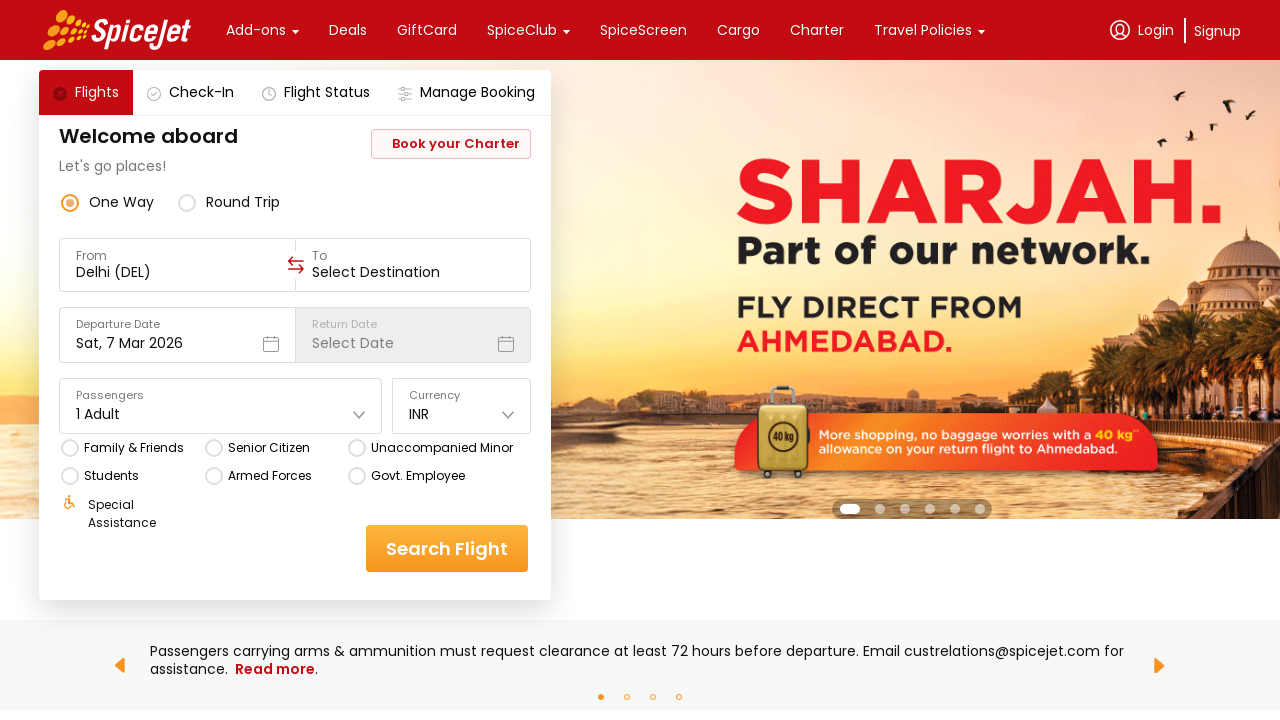

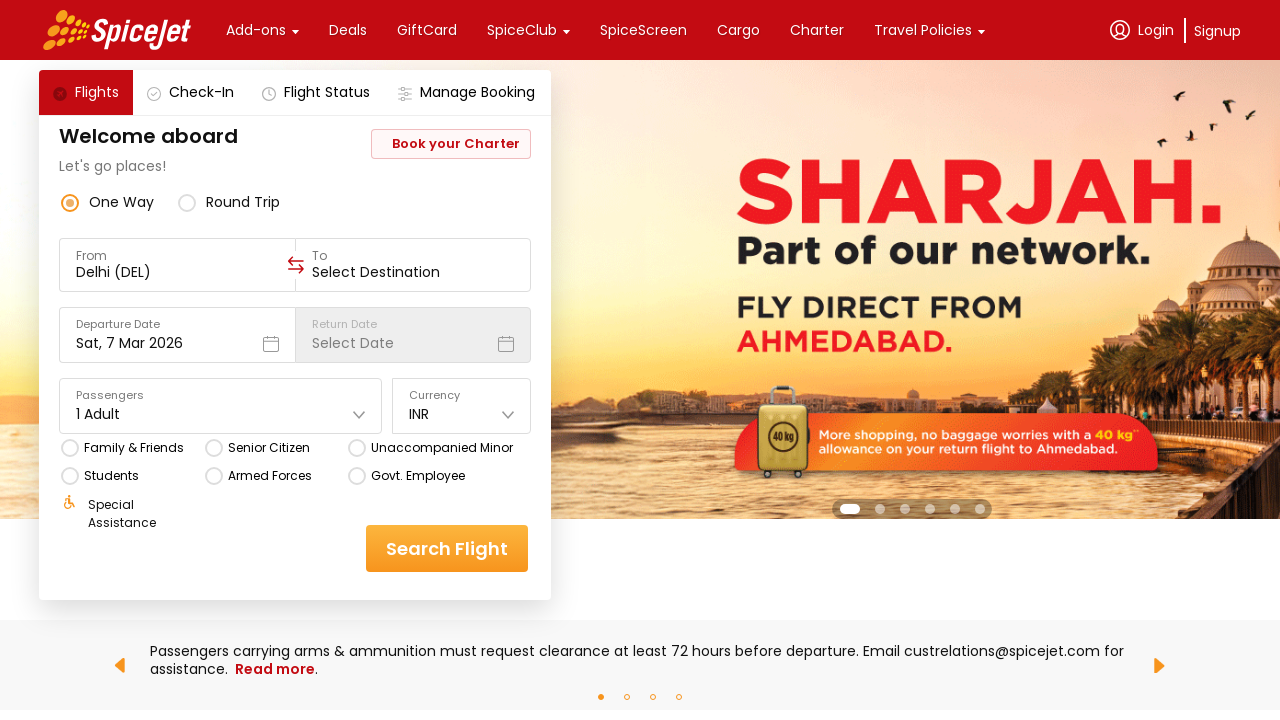